Tests login form validation by submitting with empty username and password fields, expecting a "Username is required" error message.

Starting URL: https://saucedemo.com

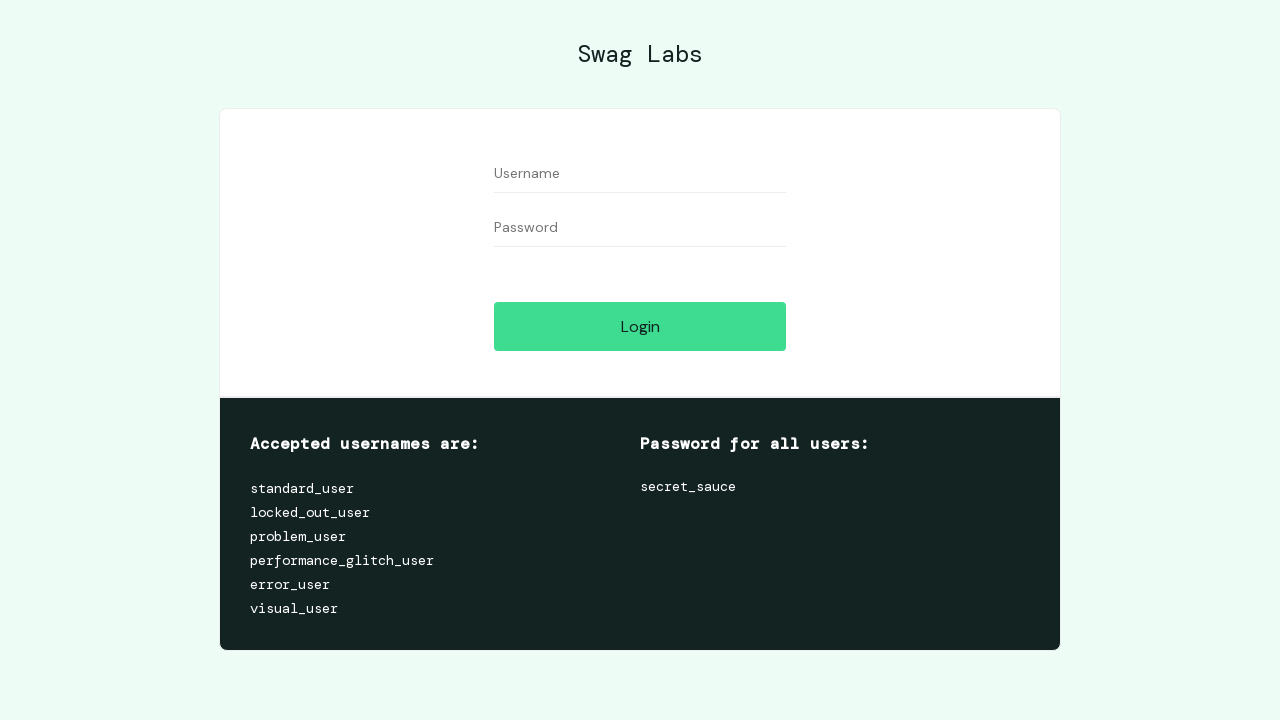

Navigated to Sauce Demo login page
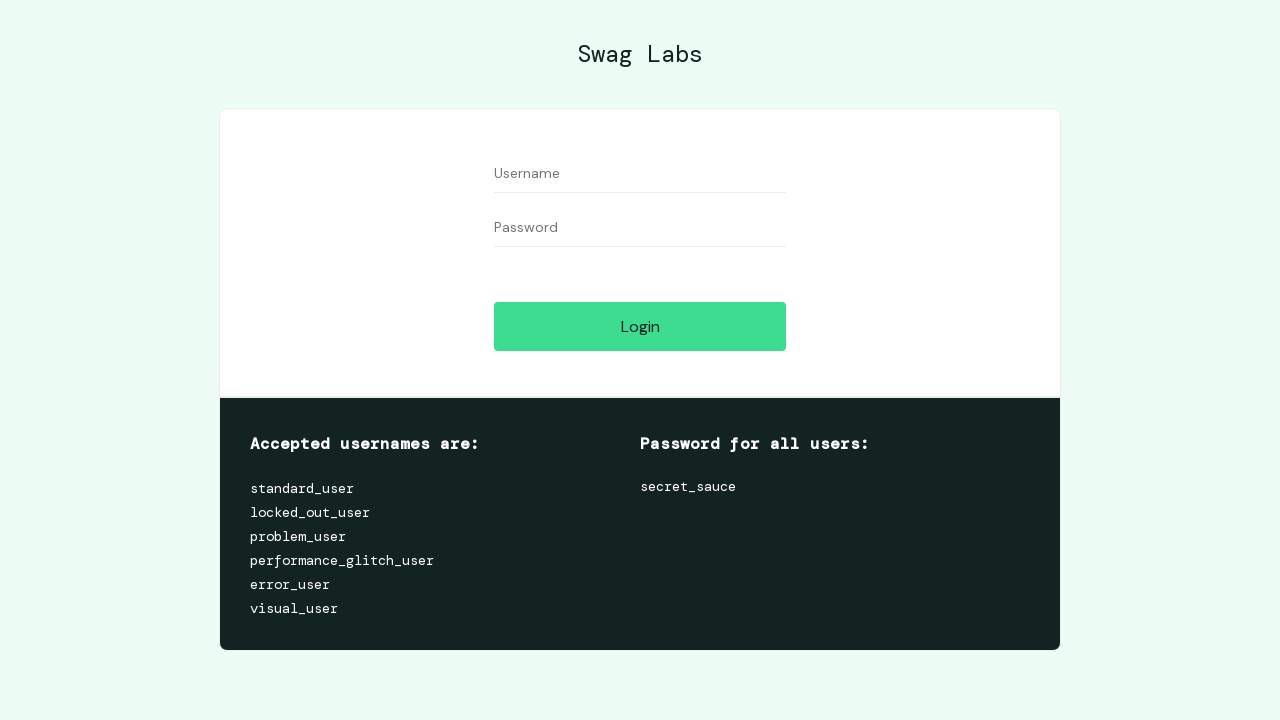

Located username input field
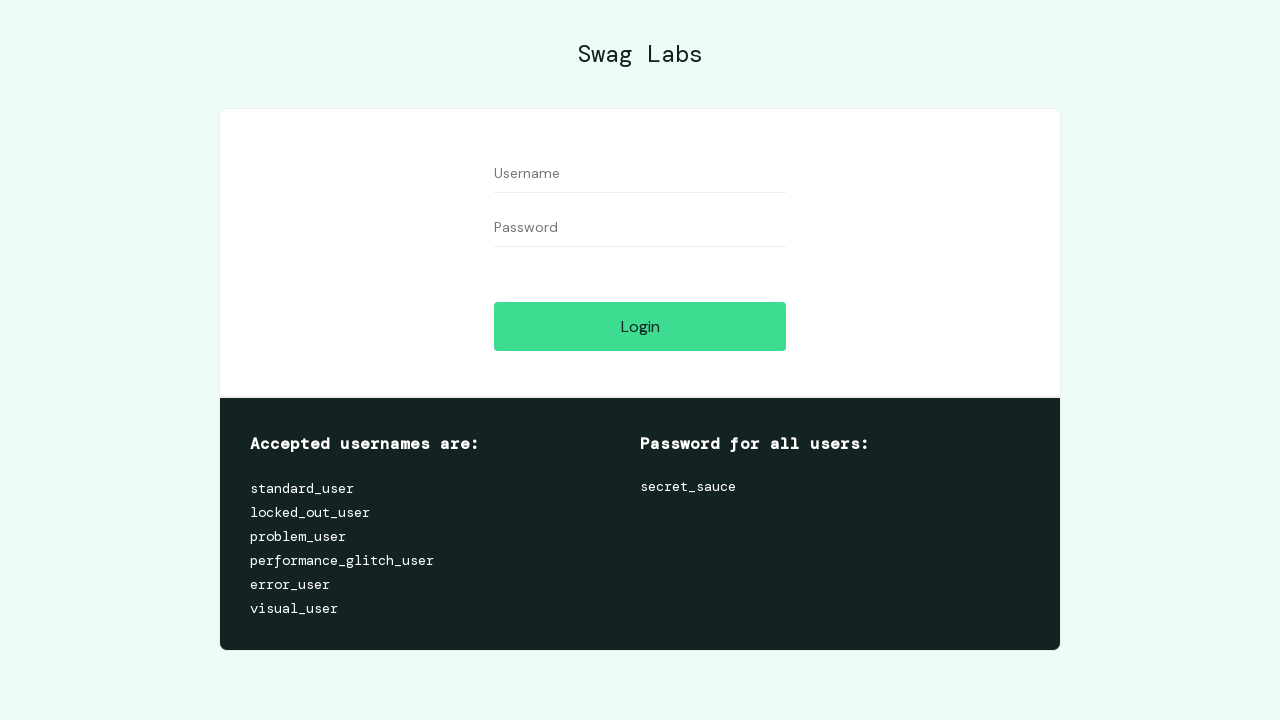

Located password input field
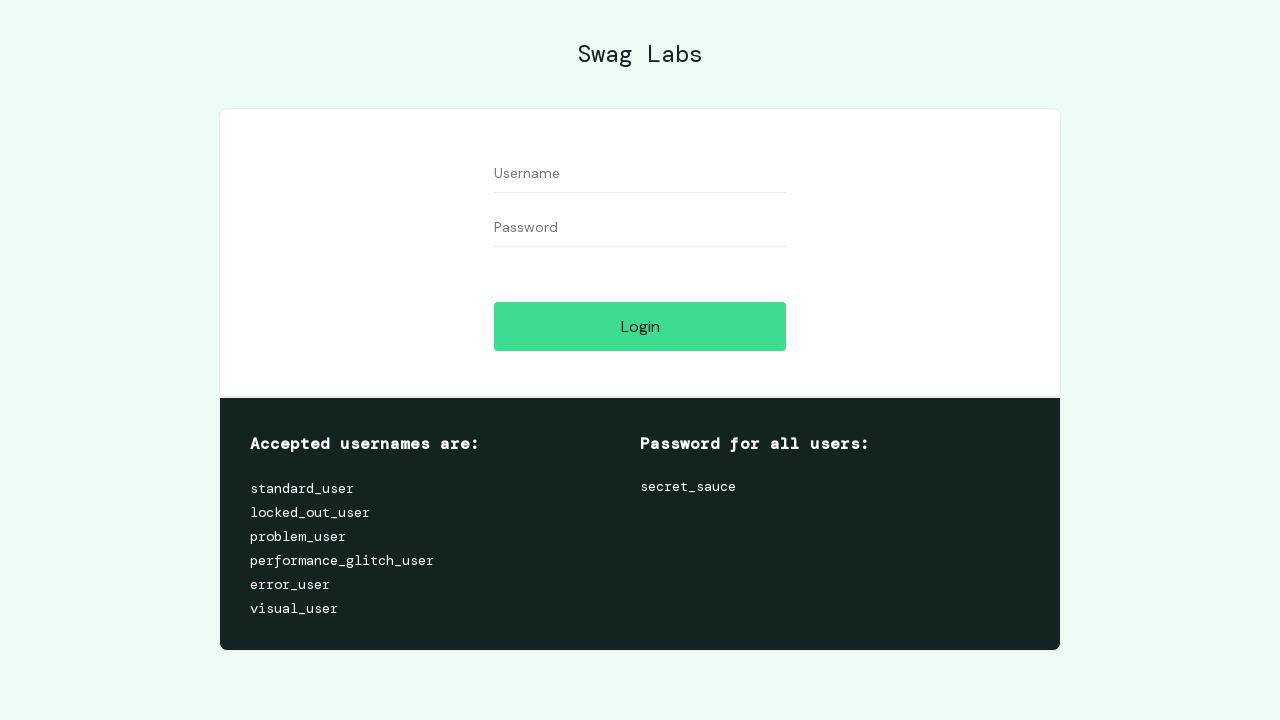

Cleared username input field on #user-name
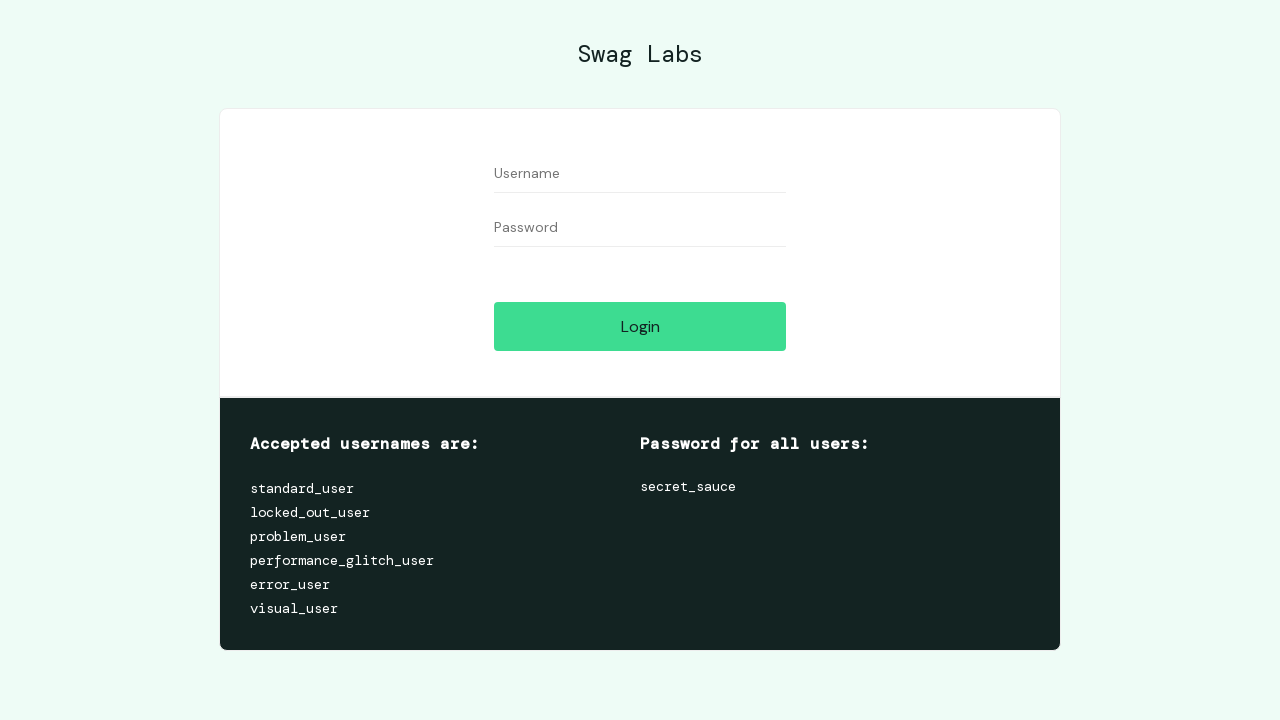

Cleared password input field on #password
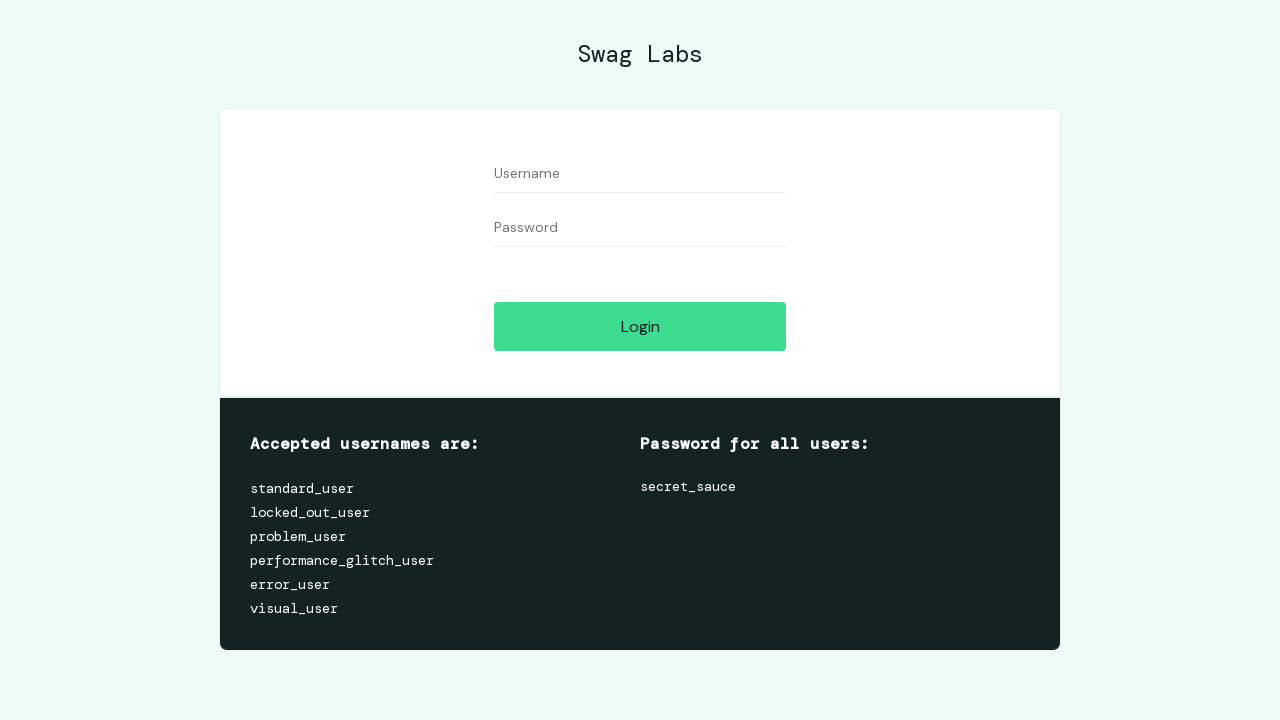

Clicked login button with empty username and password fields at (640, 326) on #login-button
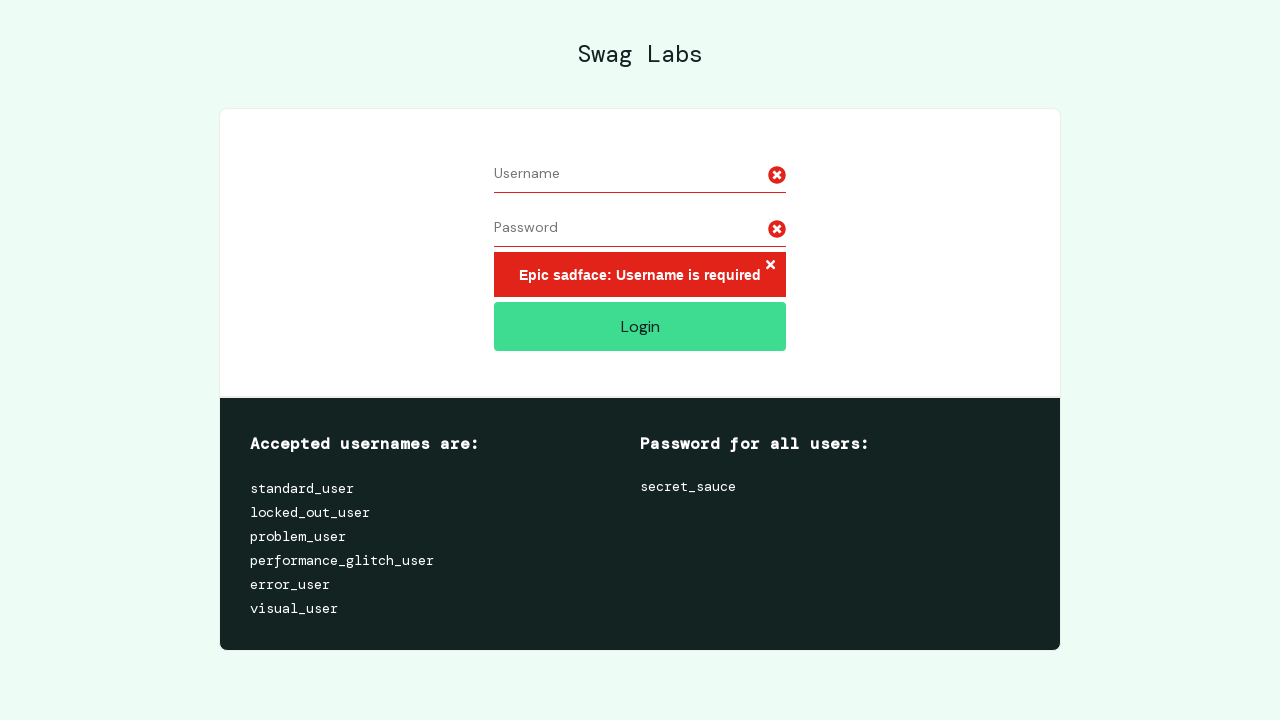

Error message appeared on screen
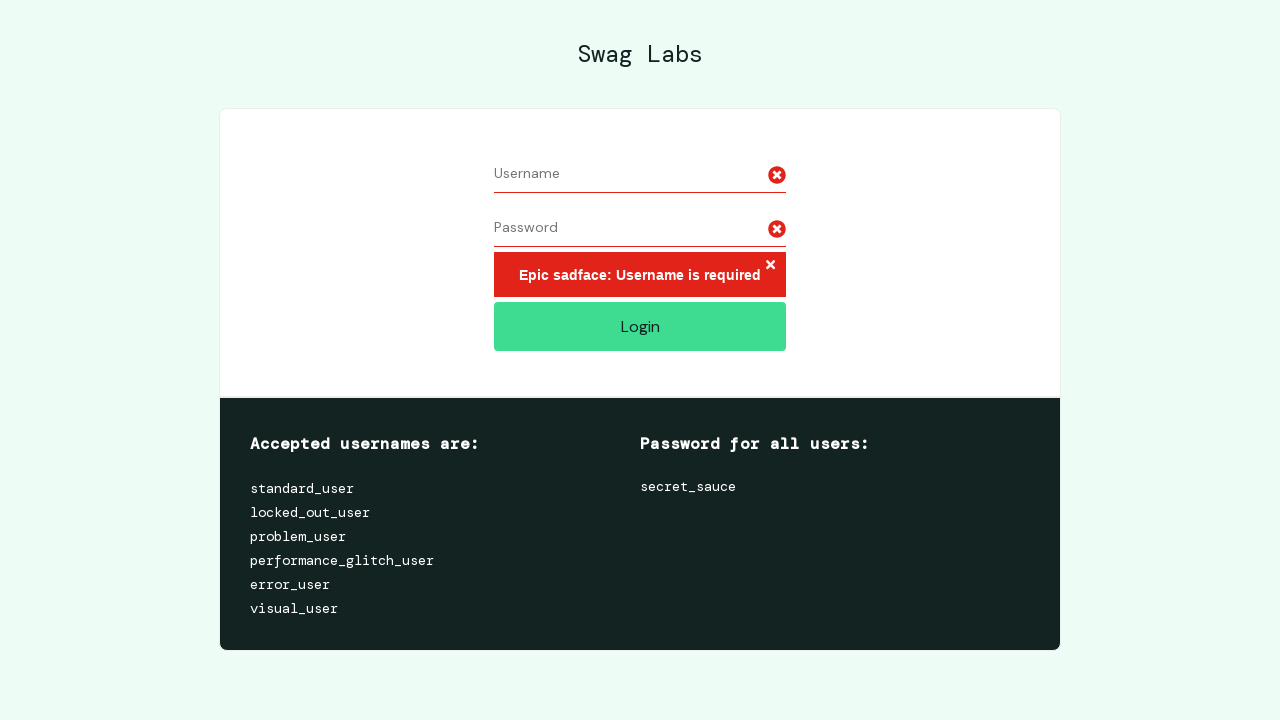

Verified 'Username is required' error message is displayed
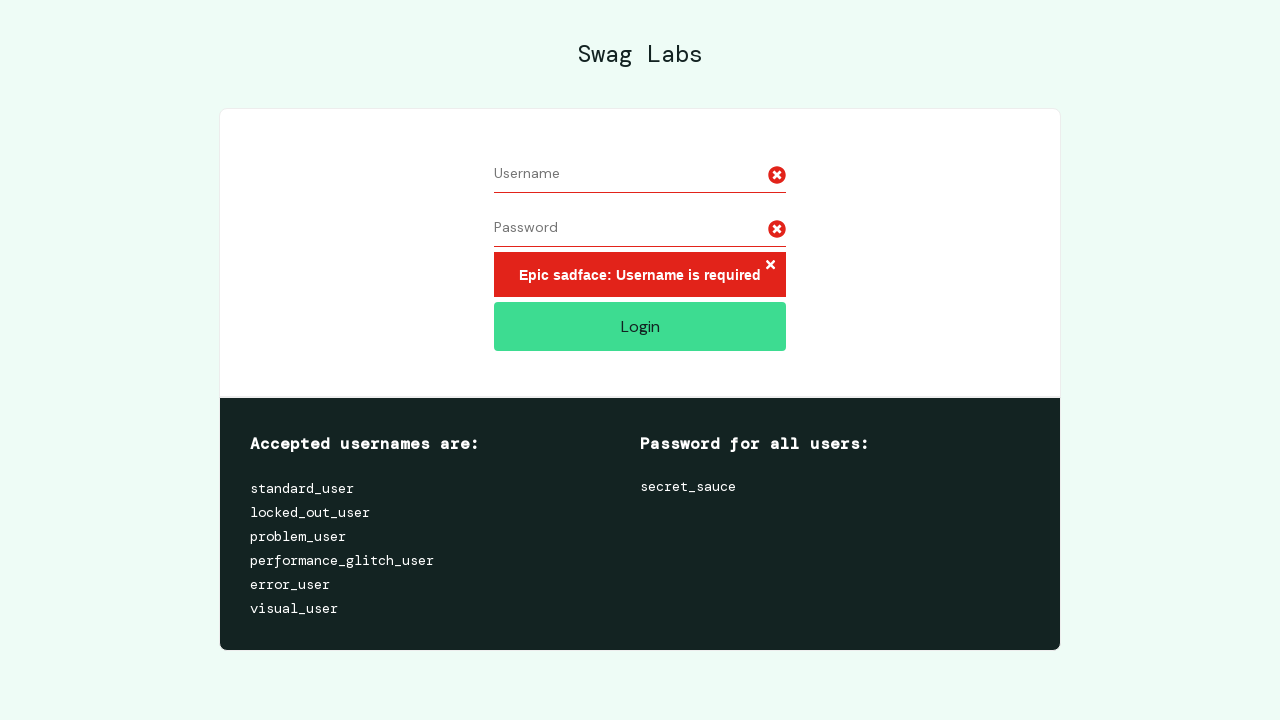

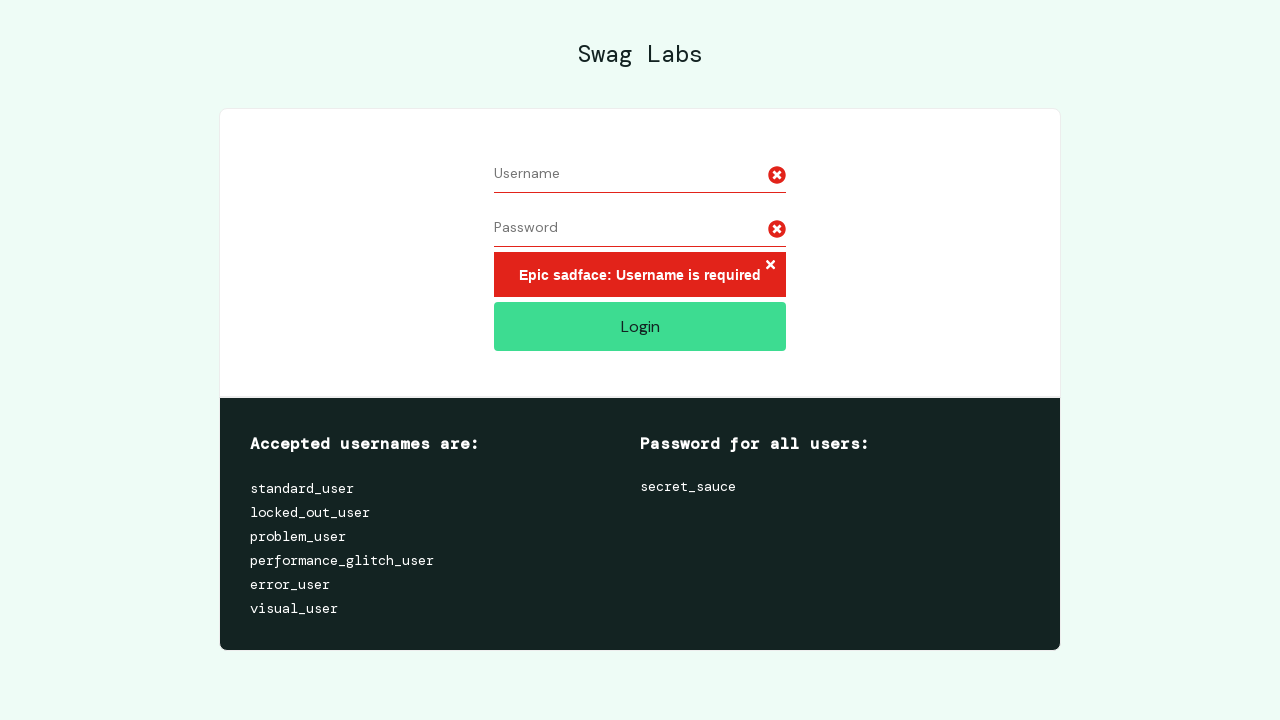